Tests hover functionality by hovering over an avatar image and verifying that additional user information (caption) becomes visible.

Starting URL: http://the-internet.herokuapp.com/hovers

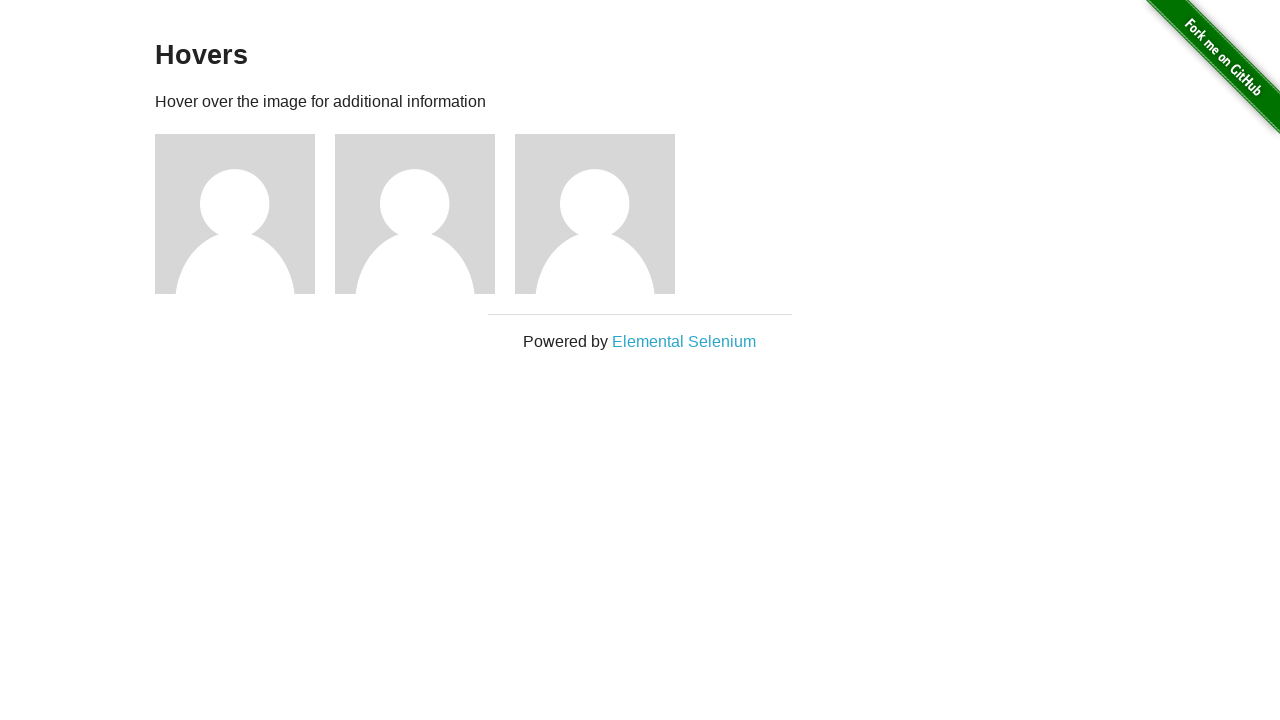

Hovered over first avatar figure element at (245, 214) on .figure >> nth=0
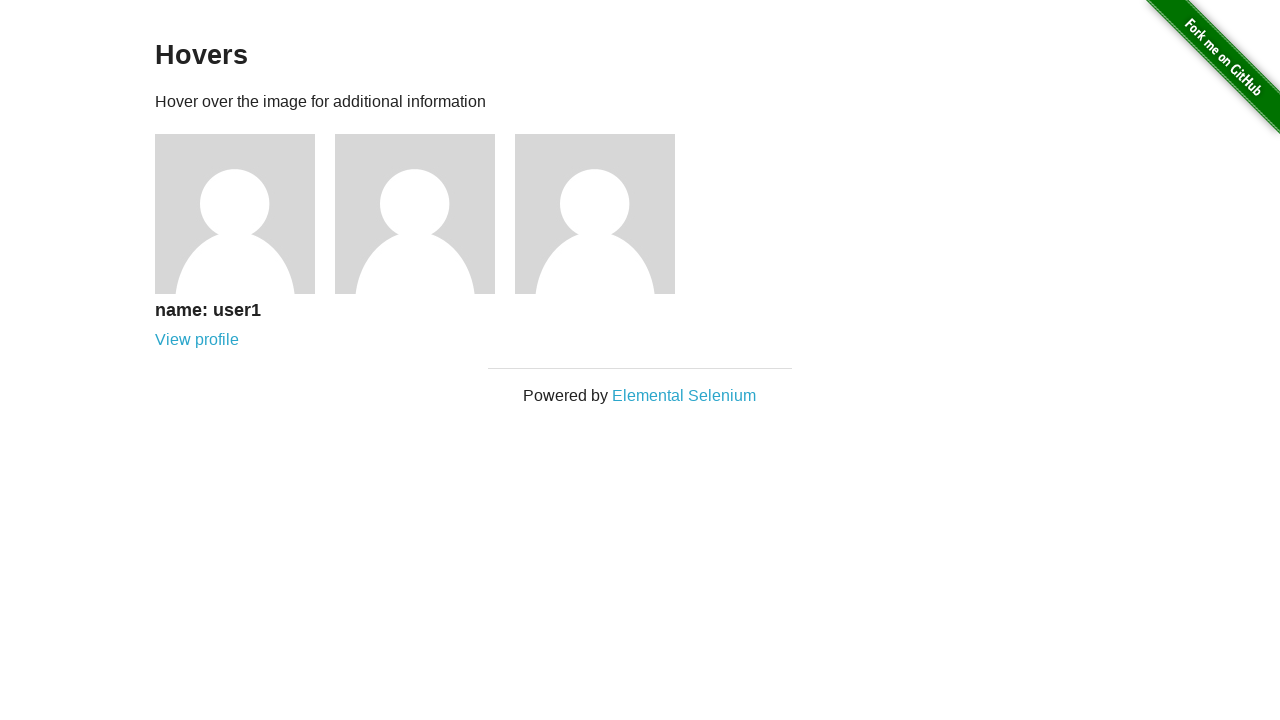

Waited for figcaption element to appear
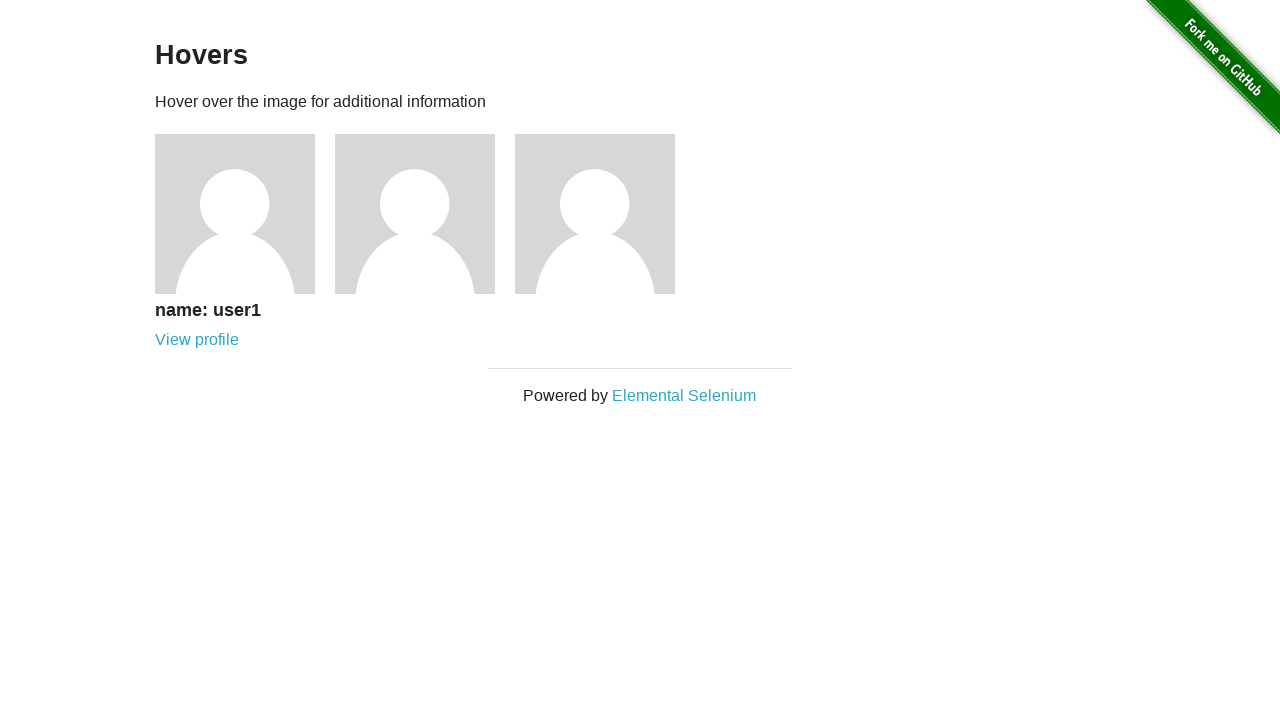

Verified that user information caption is visible after hover
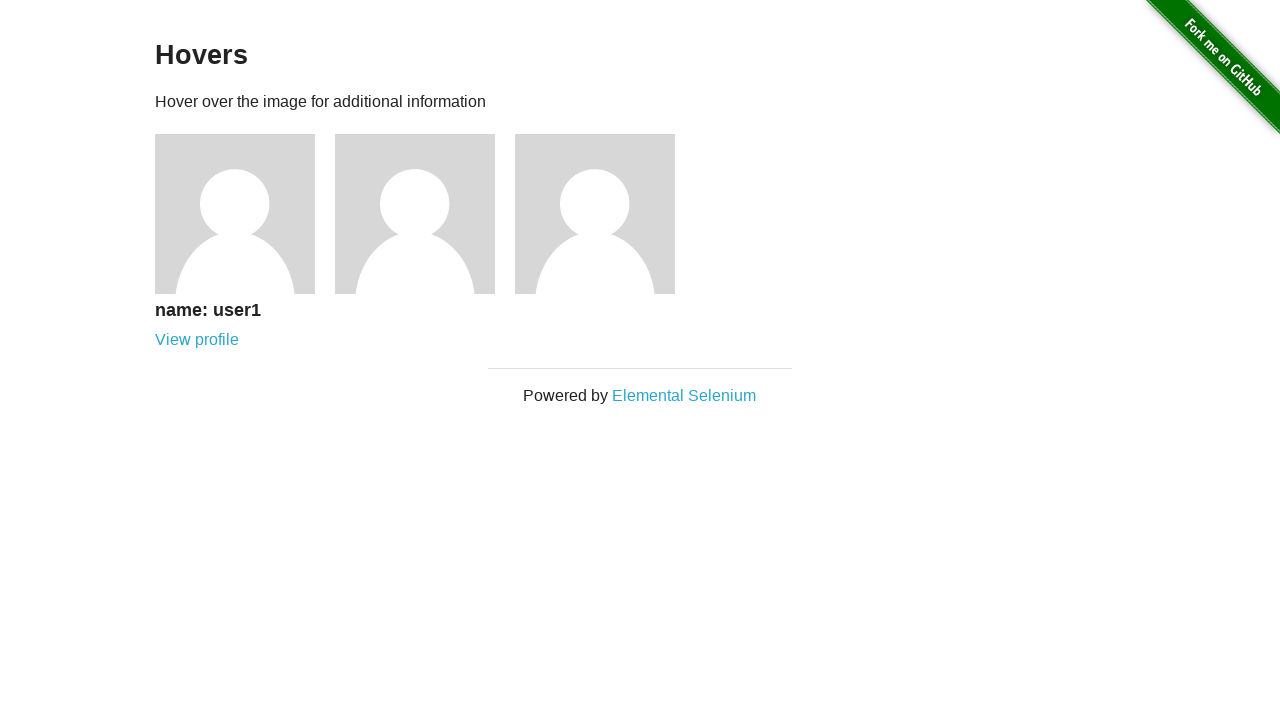

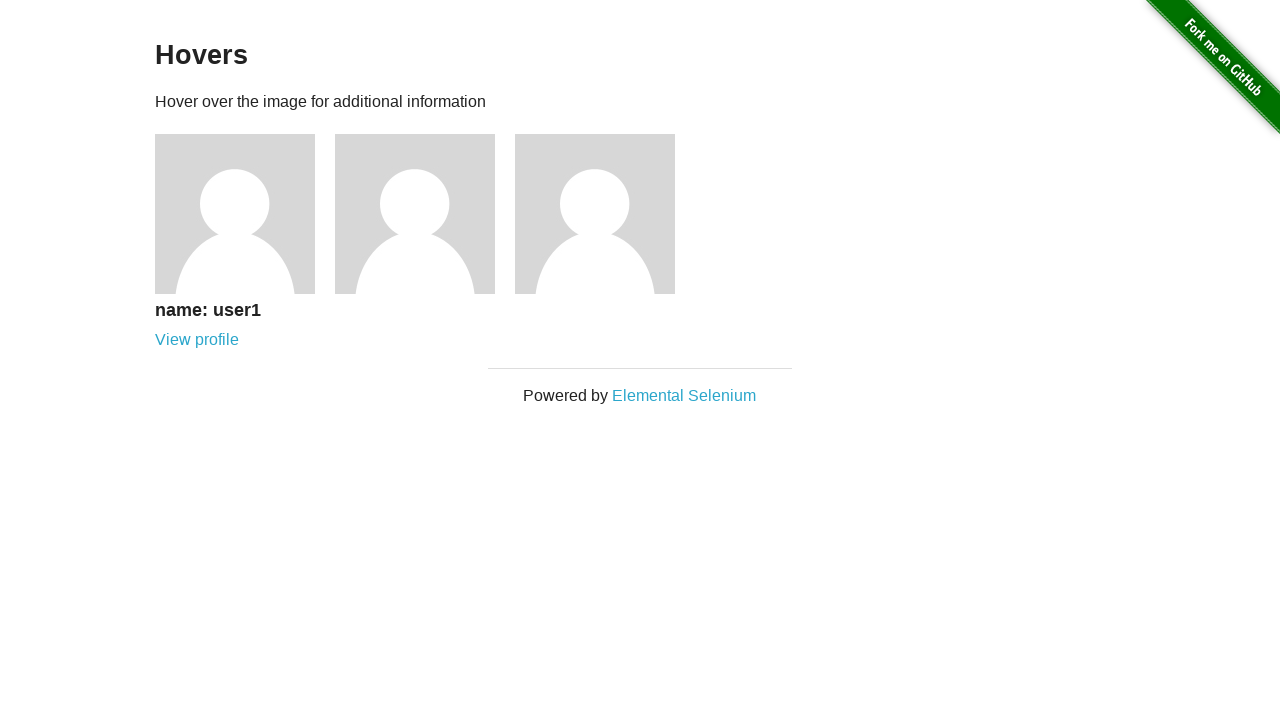